Tests sorting the Due column in ascending order by clicking the column header and verifying the values are sorted from lowest to highest

Starting URL: http://the-internet.herokuapp.com/tables

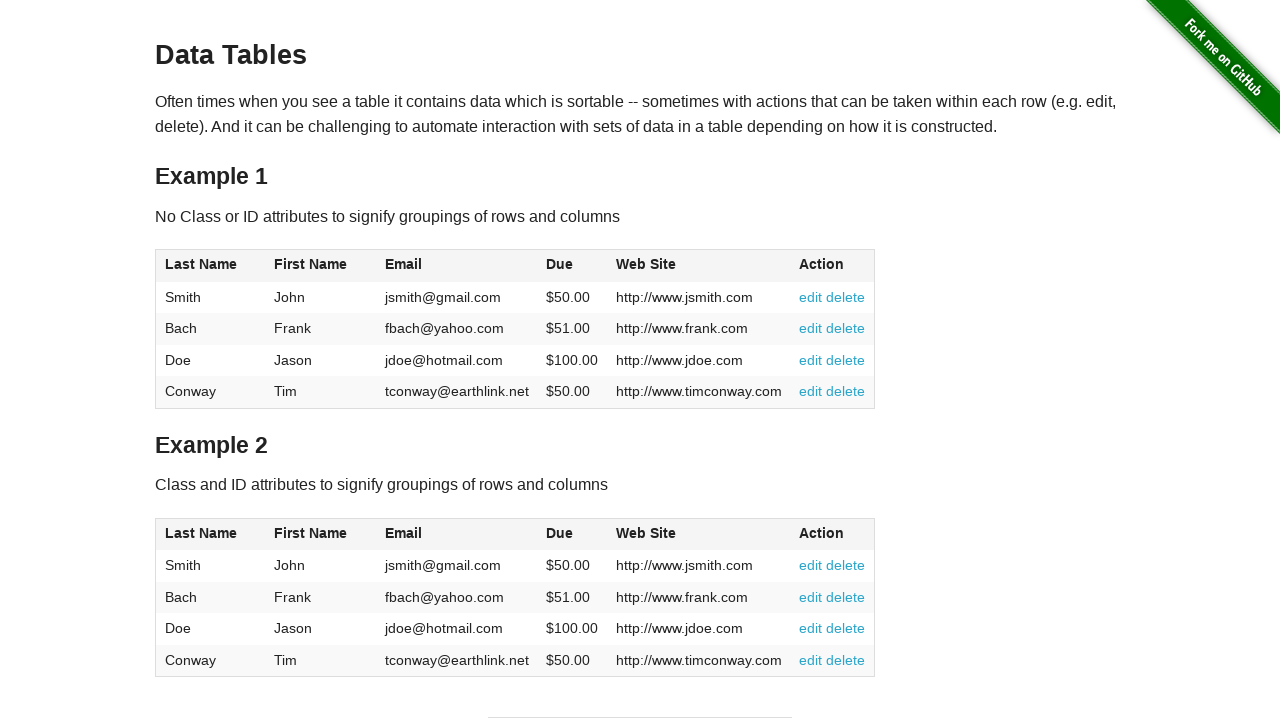

Clicked the Due column header to sort in ascending order at (572, 266) on #table1 thead tr th:nth-child(4)
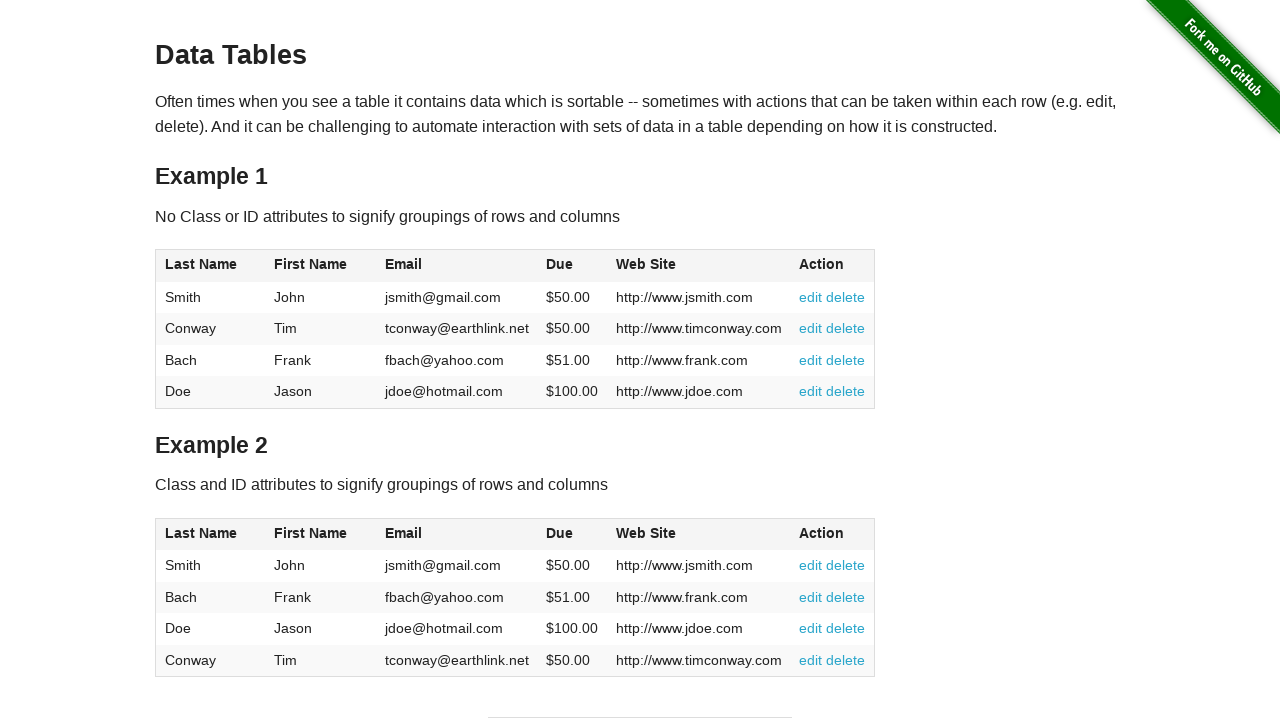

Verified Due column data is present after sorting
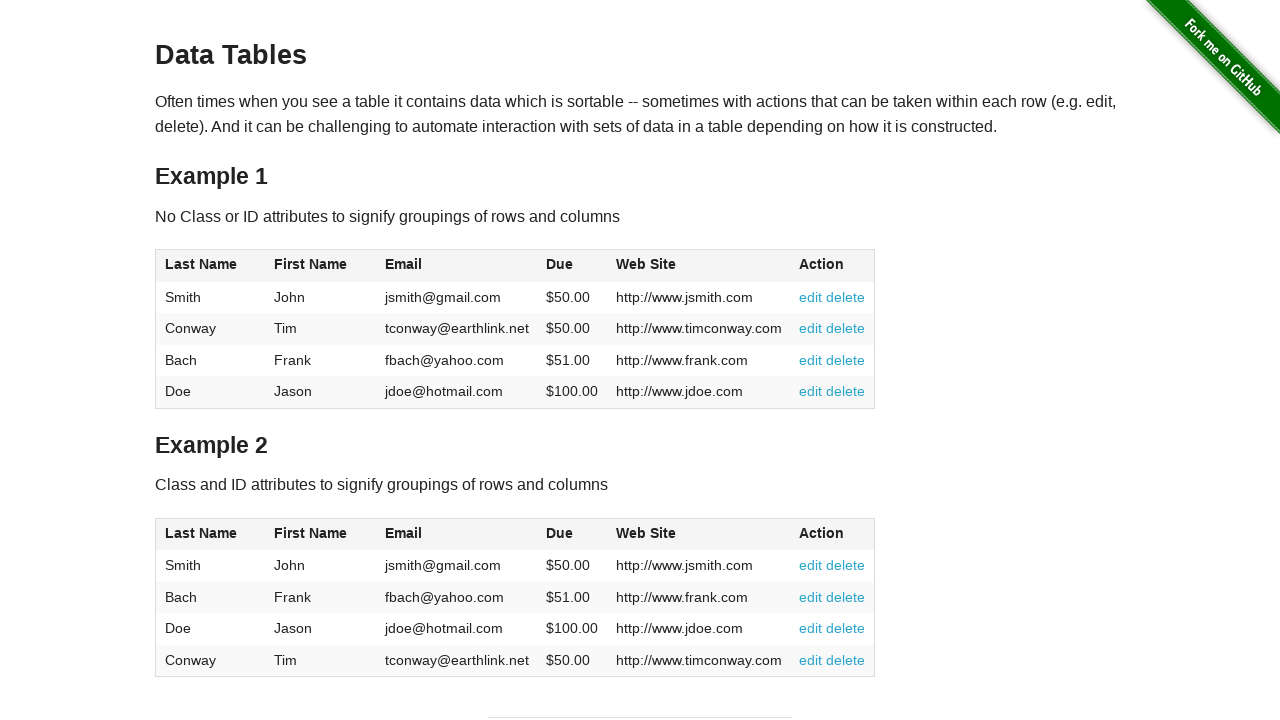

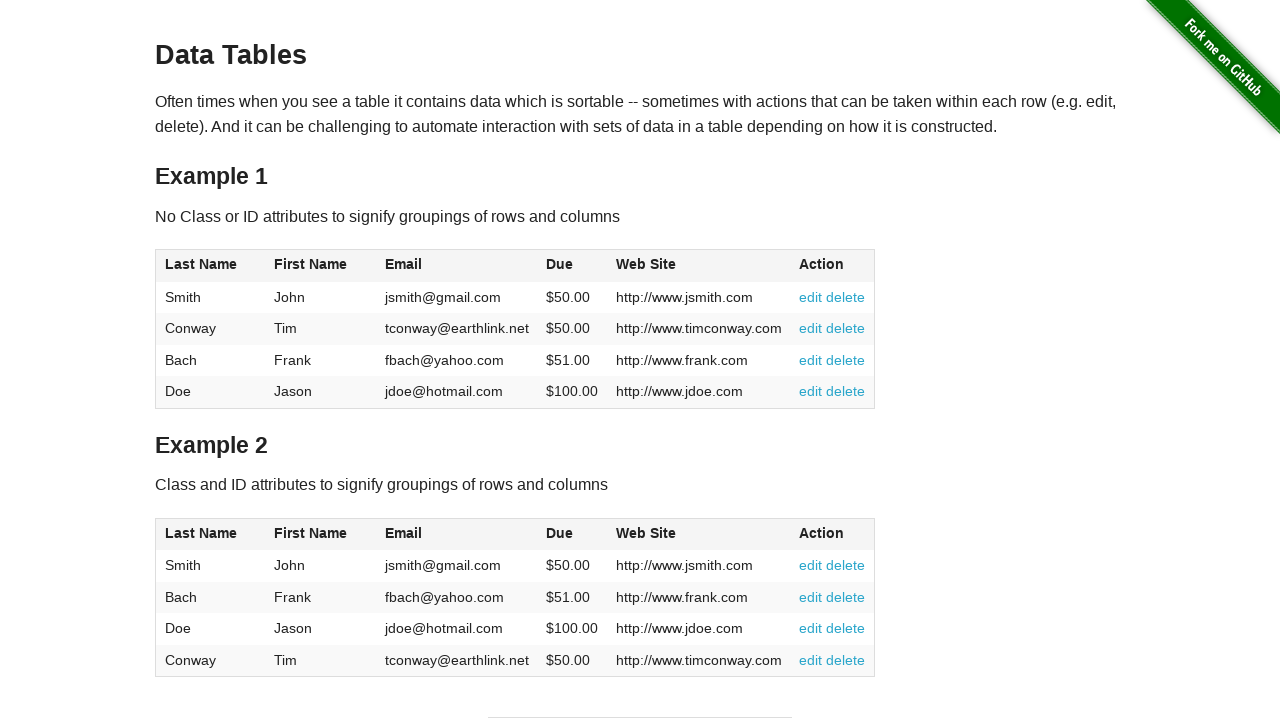